Navigates to Grammarly homepage and verifies that "Grammarly" appears in the page title

Starting URL: https://grammarly.com

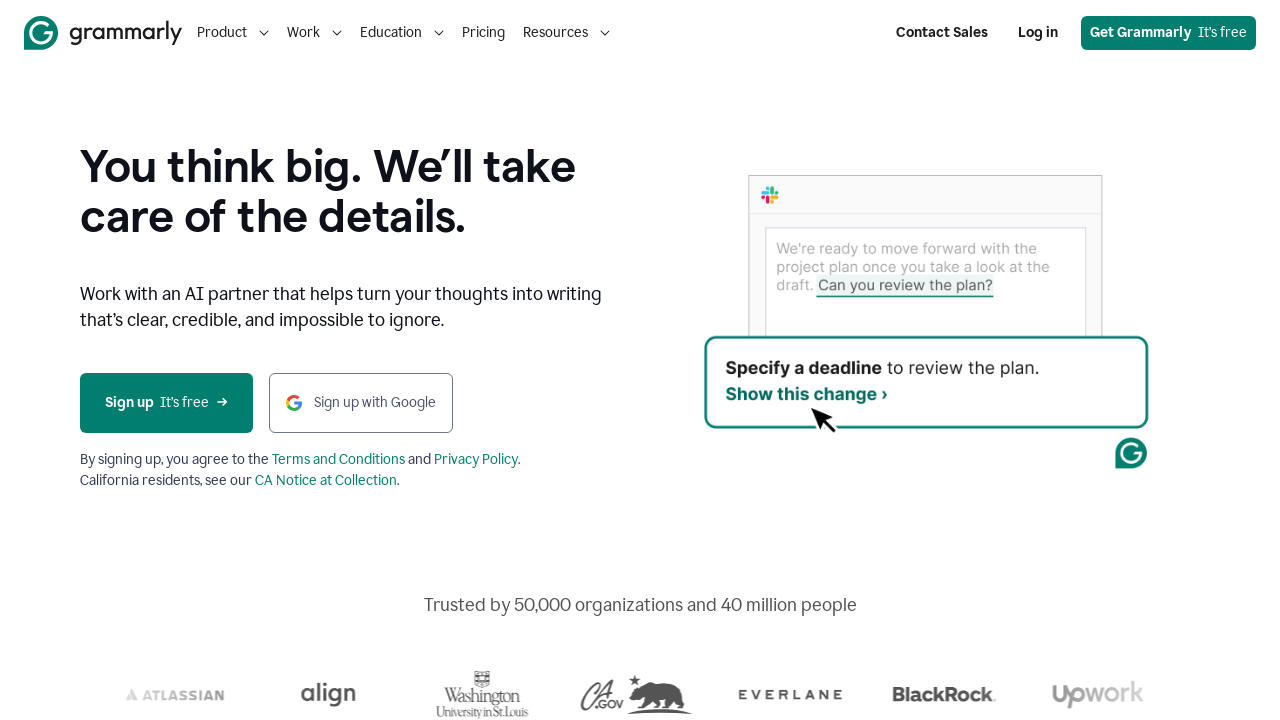

Waited for page DOM to load
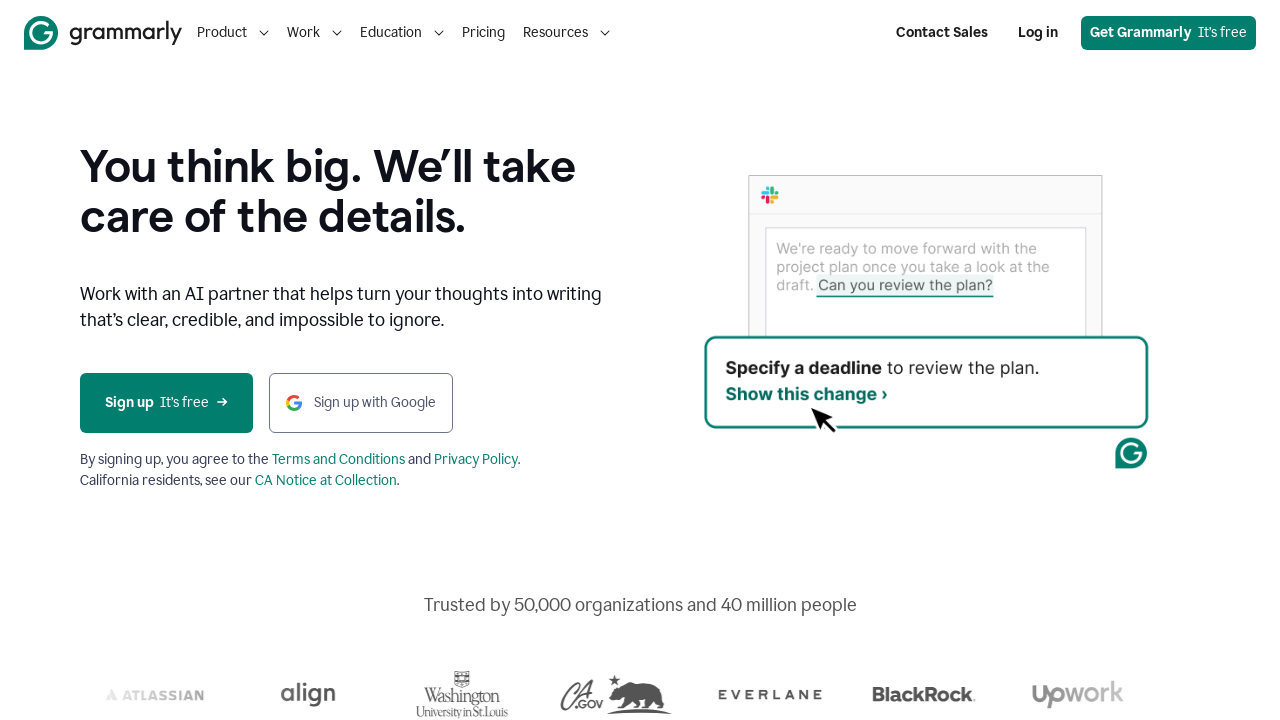

Verified that 'Grammarly' appears in the page title
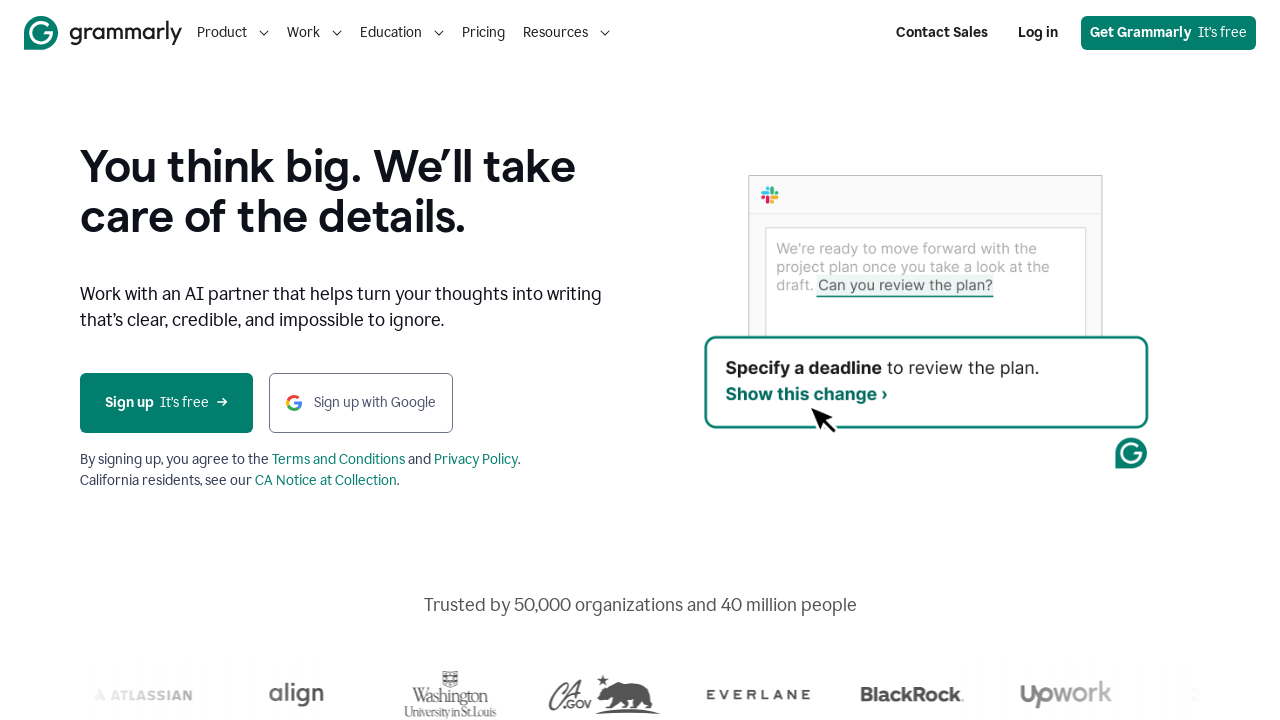

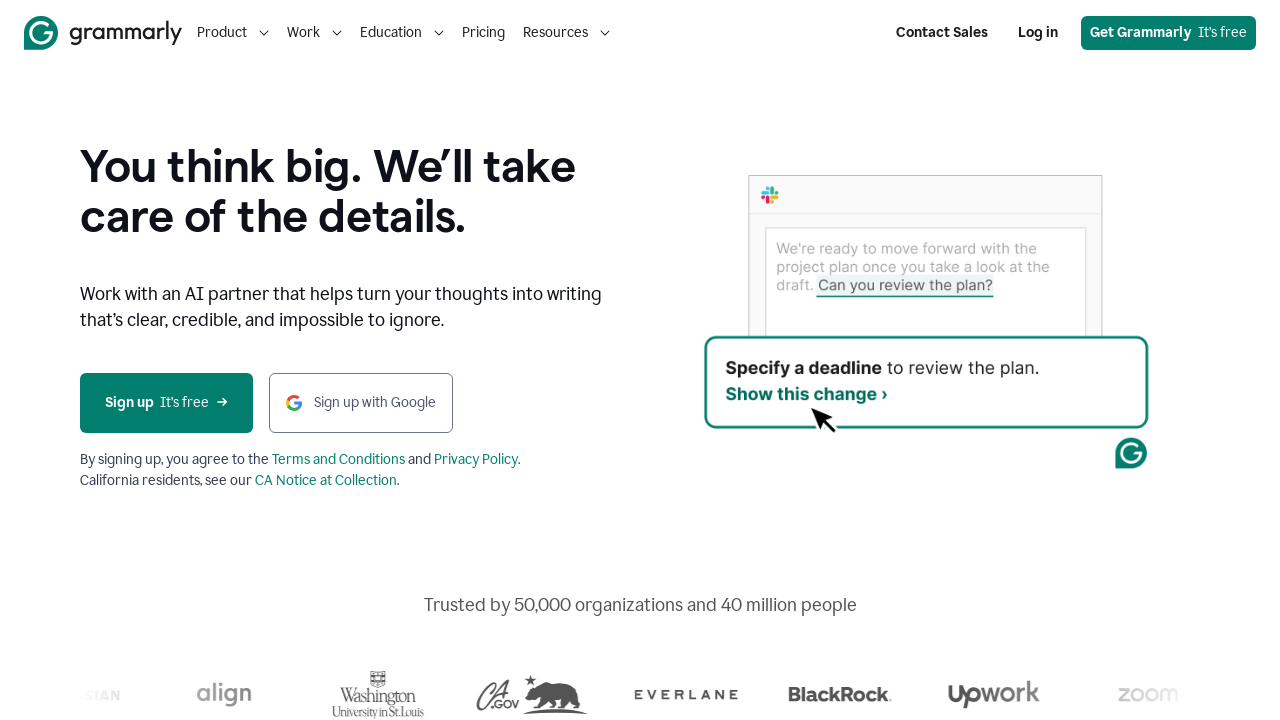